Tests various form interactions including clicking links, filling text fields, handling alerts, selecting radio buttons and checkboxes, dropdown selection, and drag-and-drop operations on a sample automation practice page

Starting URL: https://artoftesting.com/samplesiteforselenium

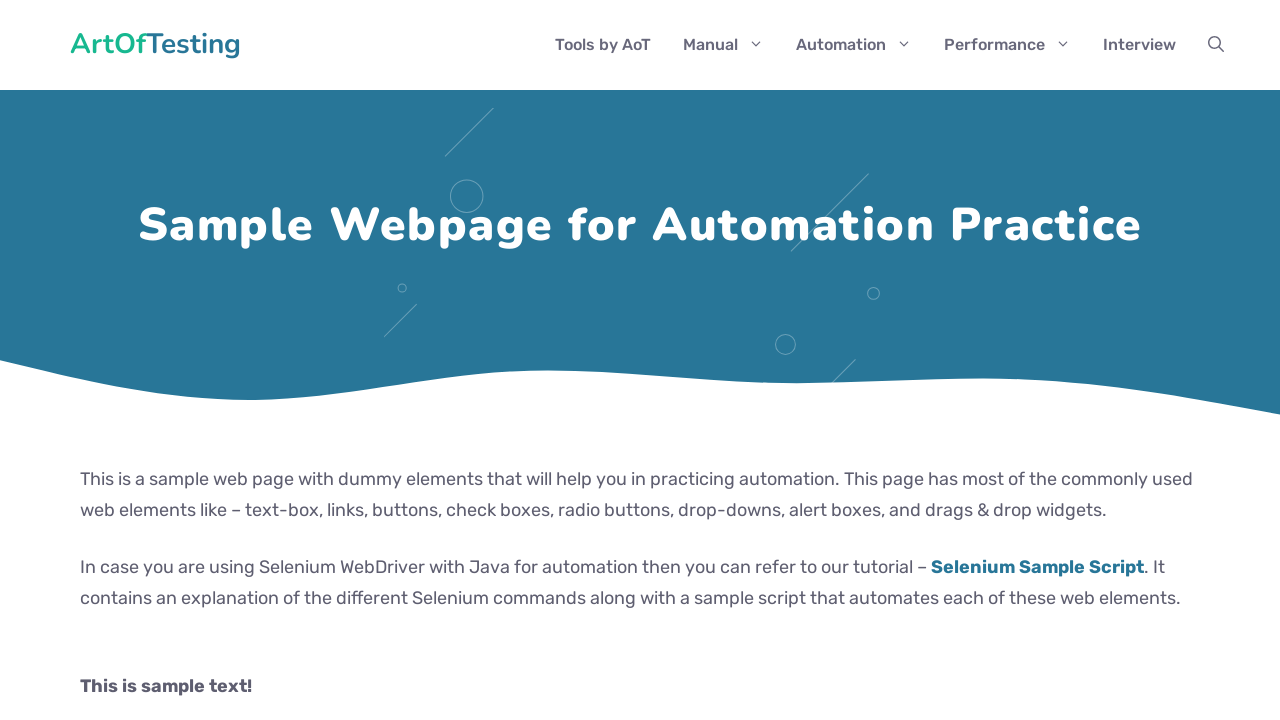

Clicked on partial link at (176, 361) on a:has-text('link')
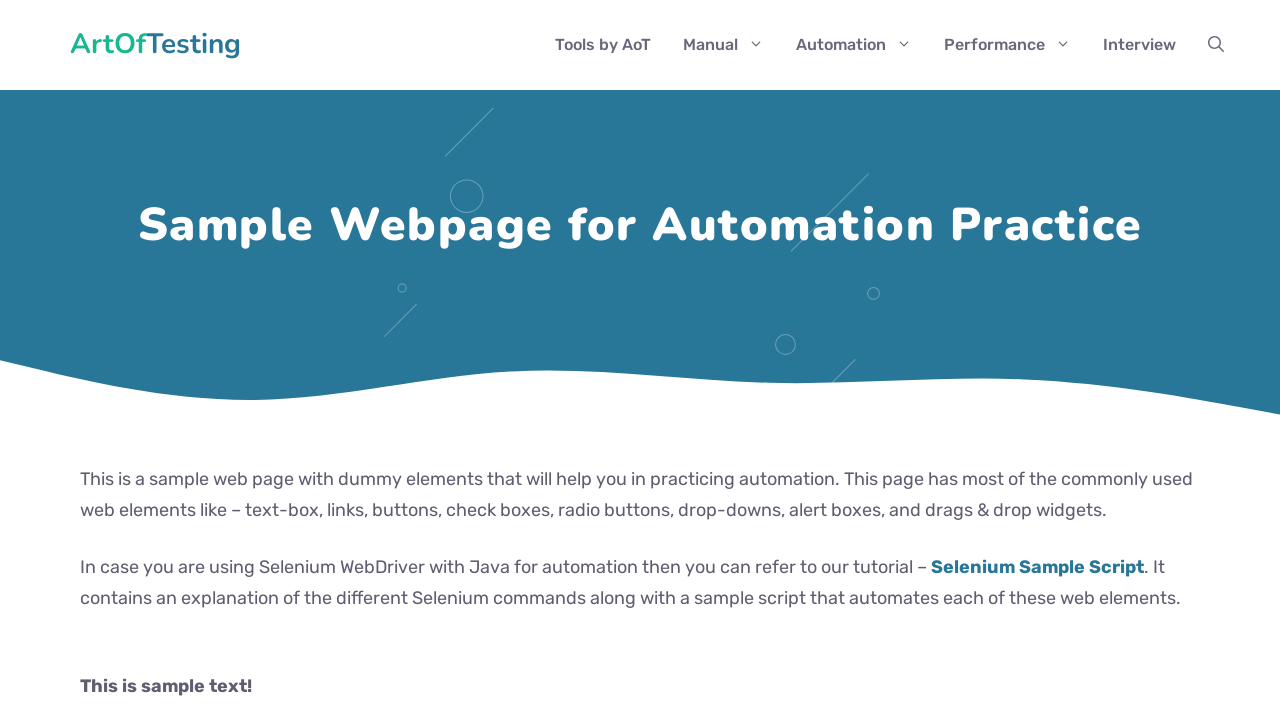

Filled text field with 'Raziya' on input[id*='fname']
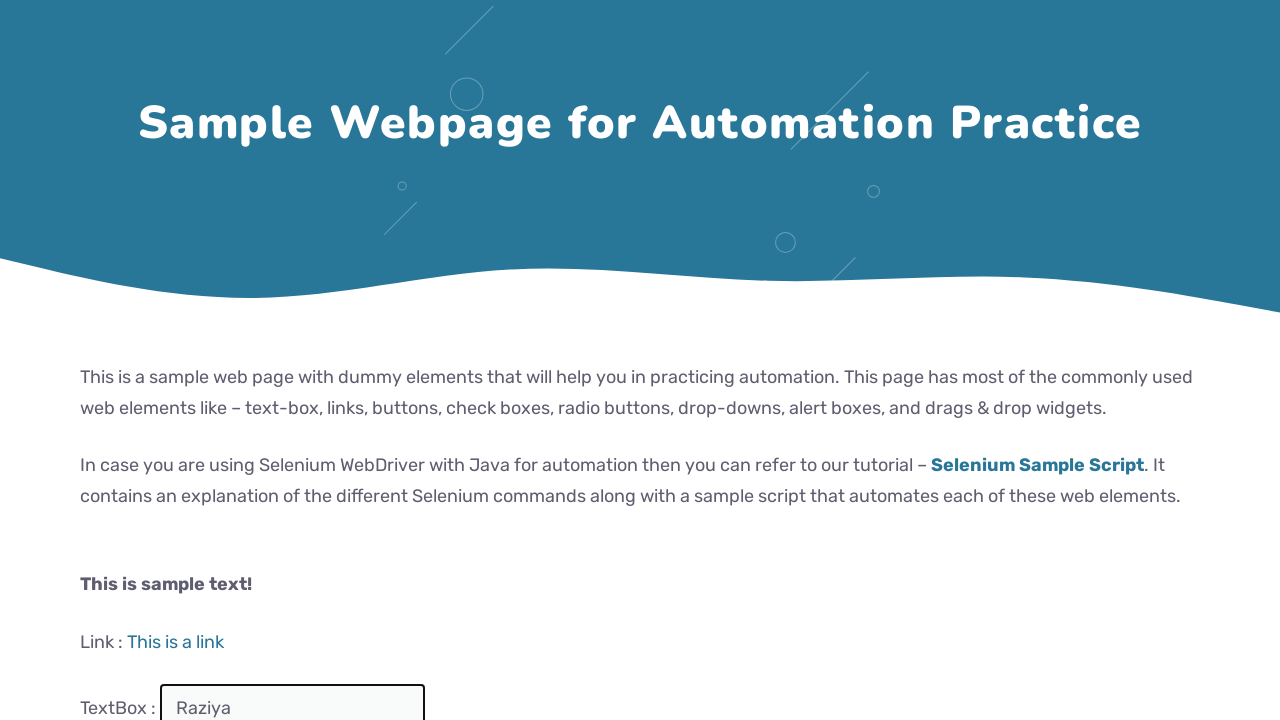

Clicked submit button at (202, 360) on button:has-text('Submit')
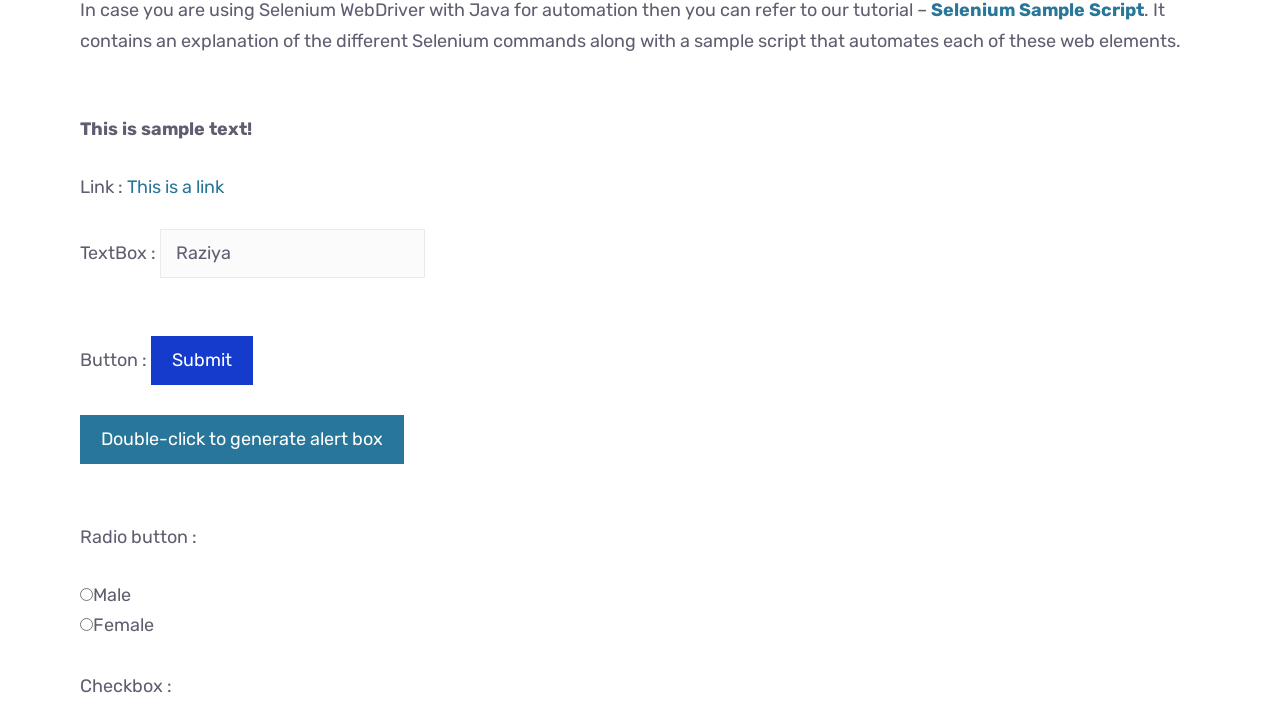

Double-clicked button to trigger alert at (242, 440) on #dblClkBtn
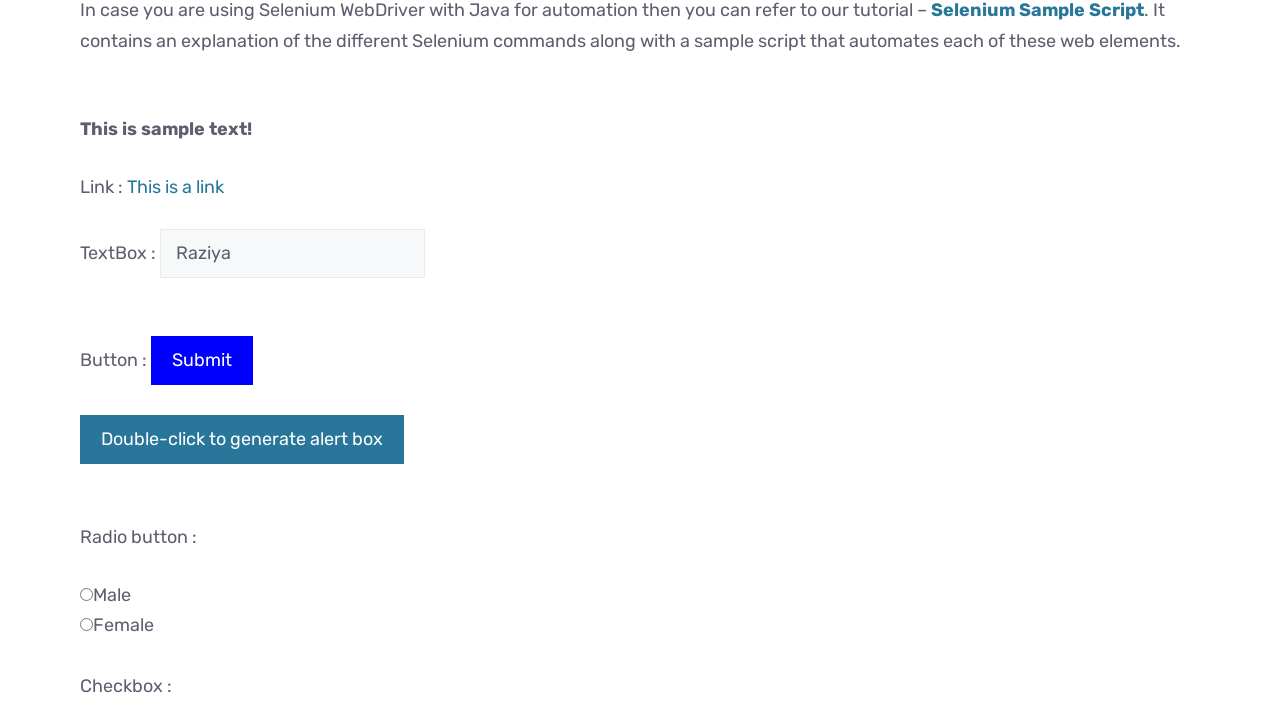

Accepted alert dialog
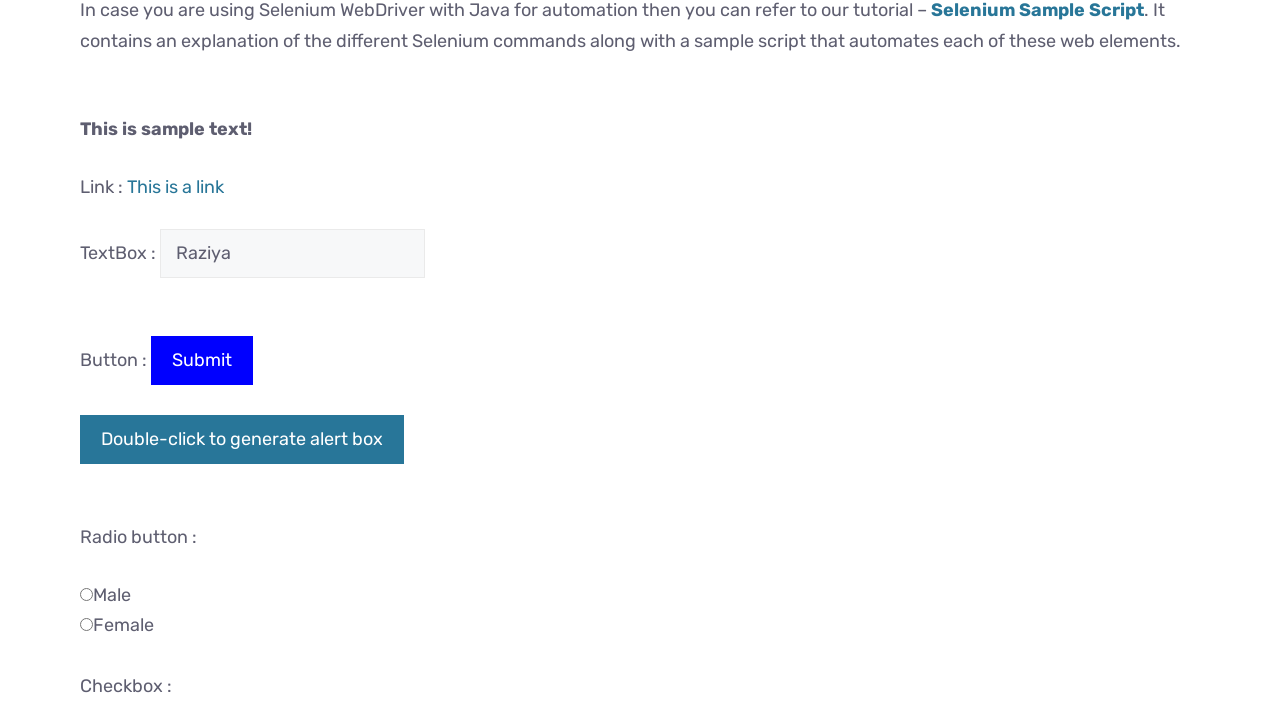

Selected female radio button at (86, 625) on input#female
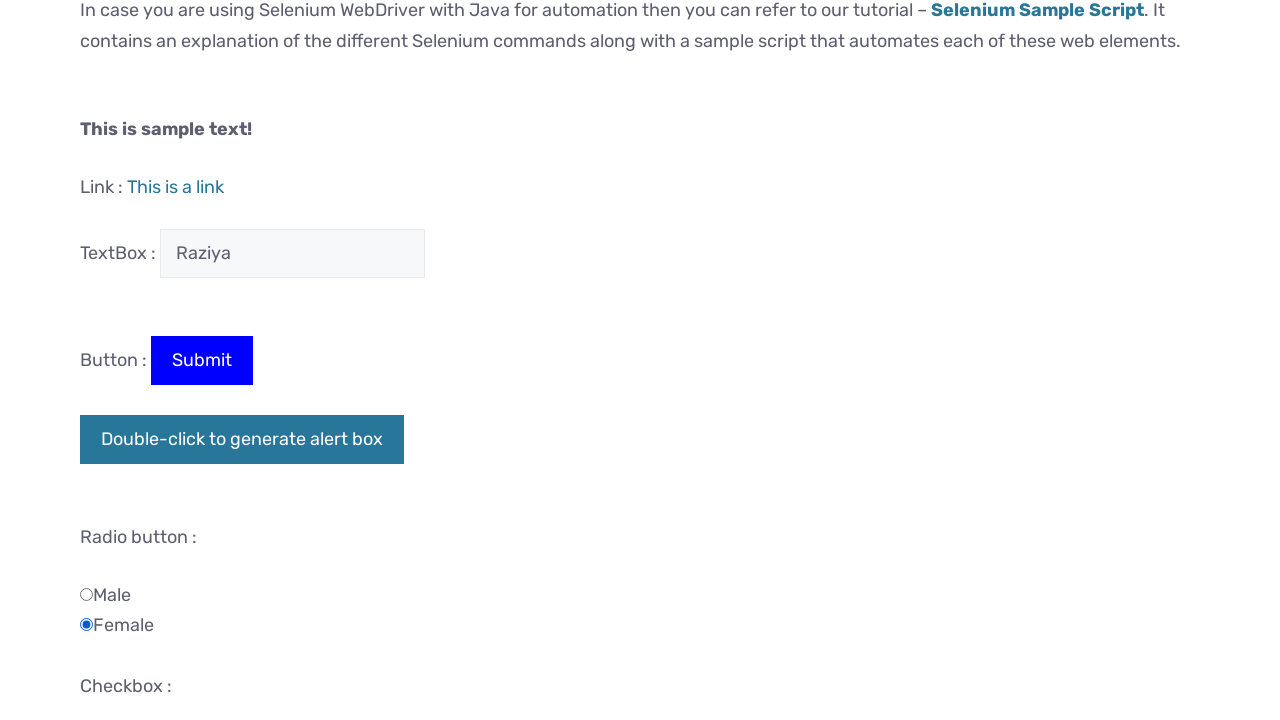

Checked automation checkbox at (86, 360) on input.Automation
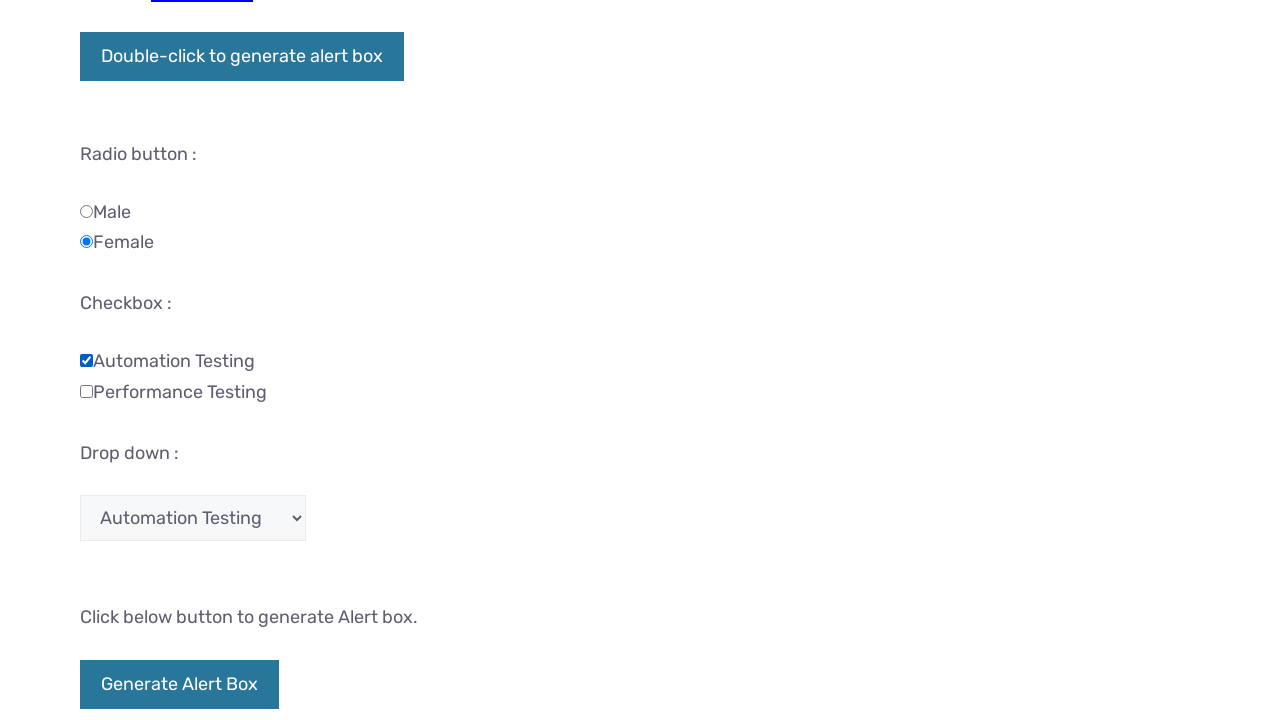

Selected option from testing dropdown on #testingDropdown
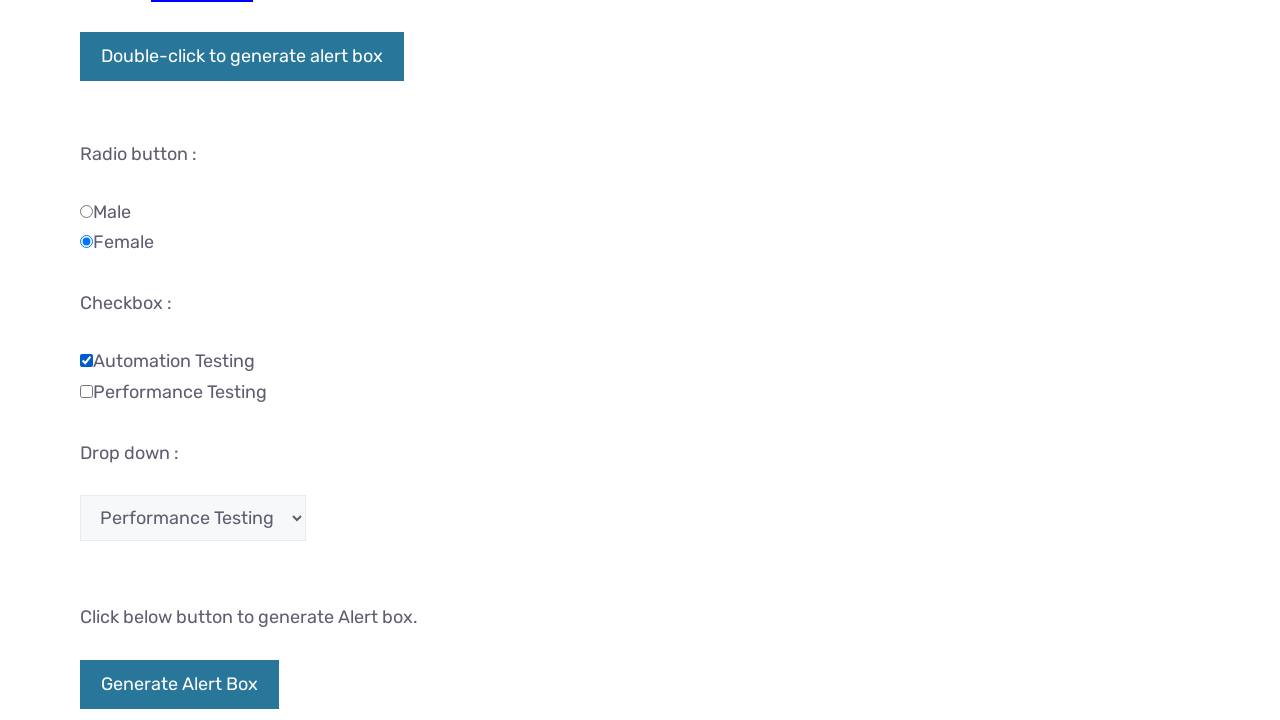

Clicked generate alert box button at (242, 57) on button:has-text('Generate Alert Box')
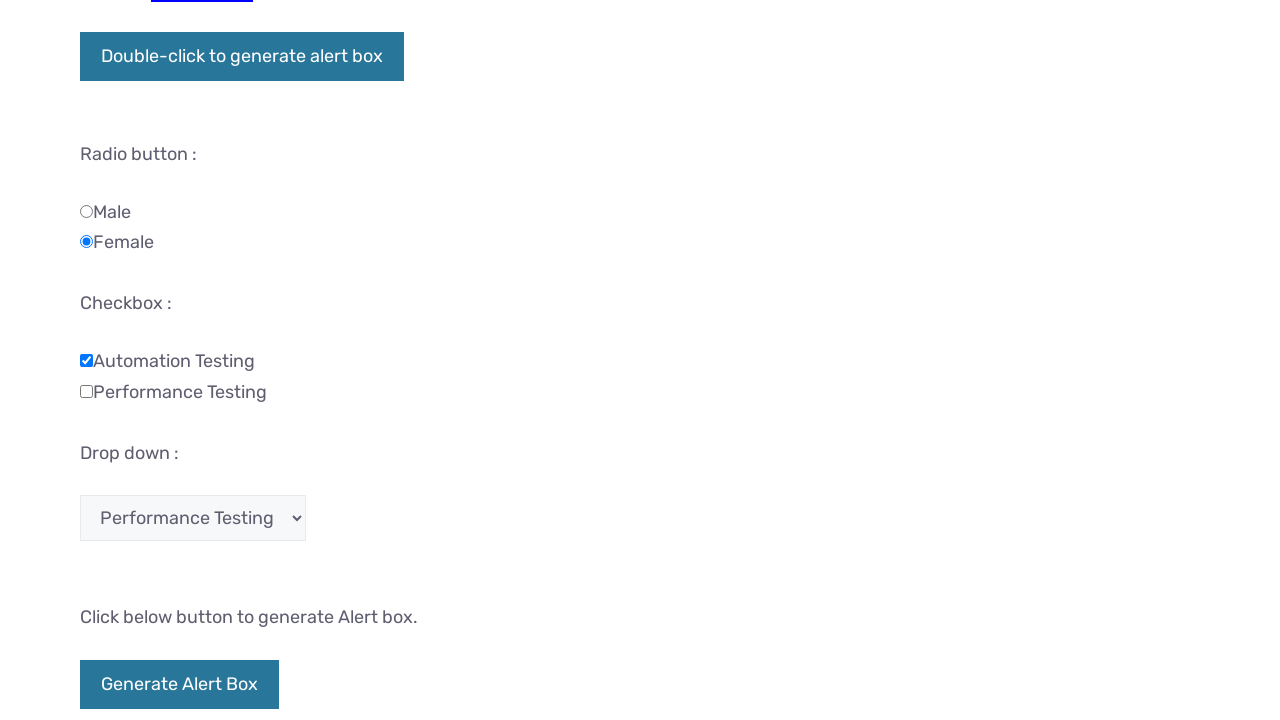

Alert box auto-accepted
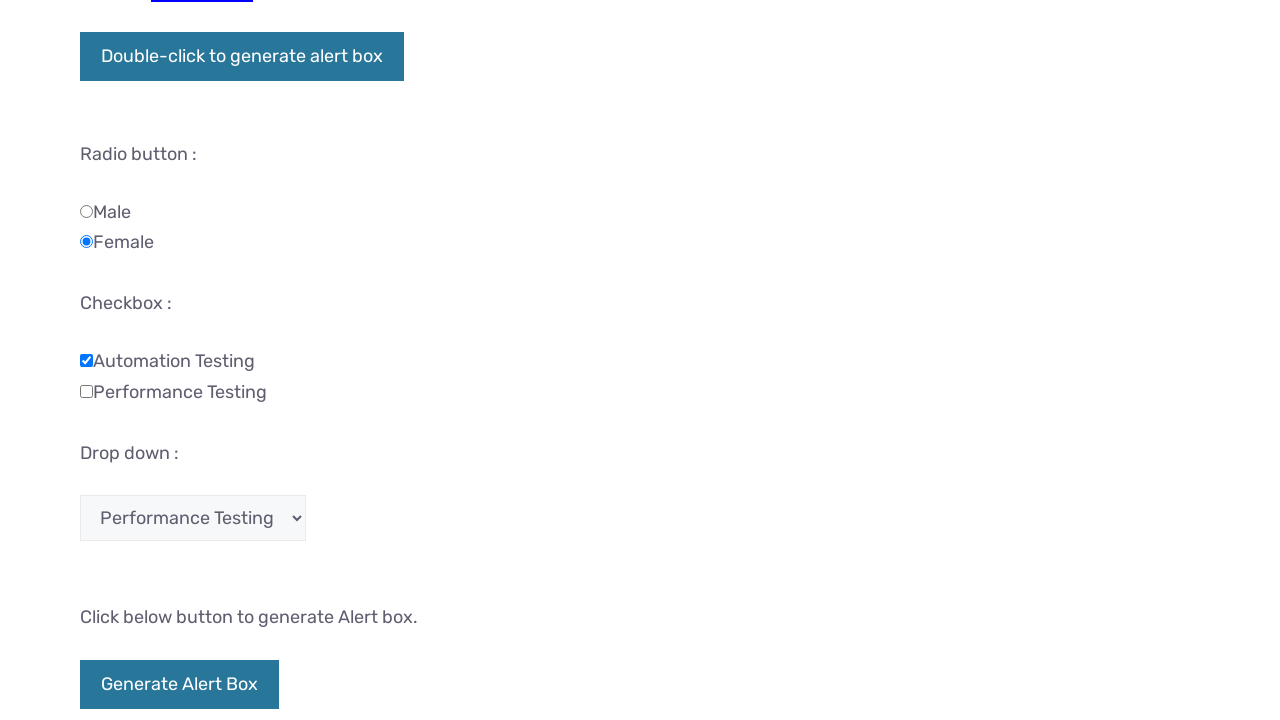

Clicked generate confirm box button at (192, 360) on button:has-text('Generate Confirm Box')
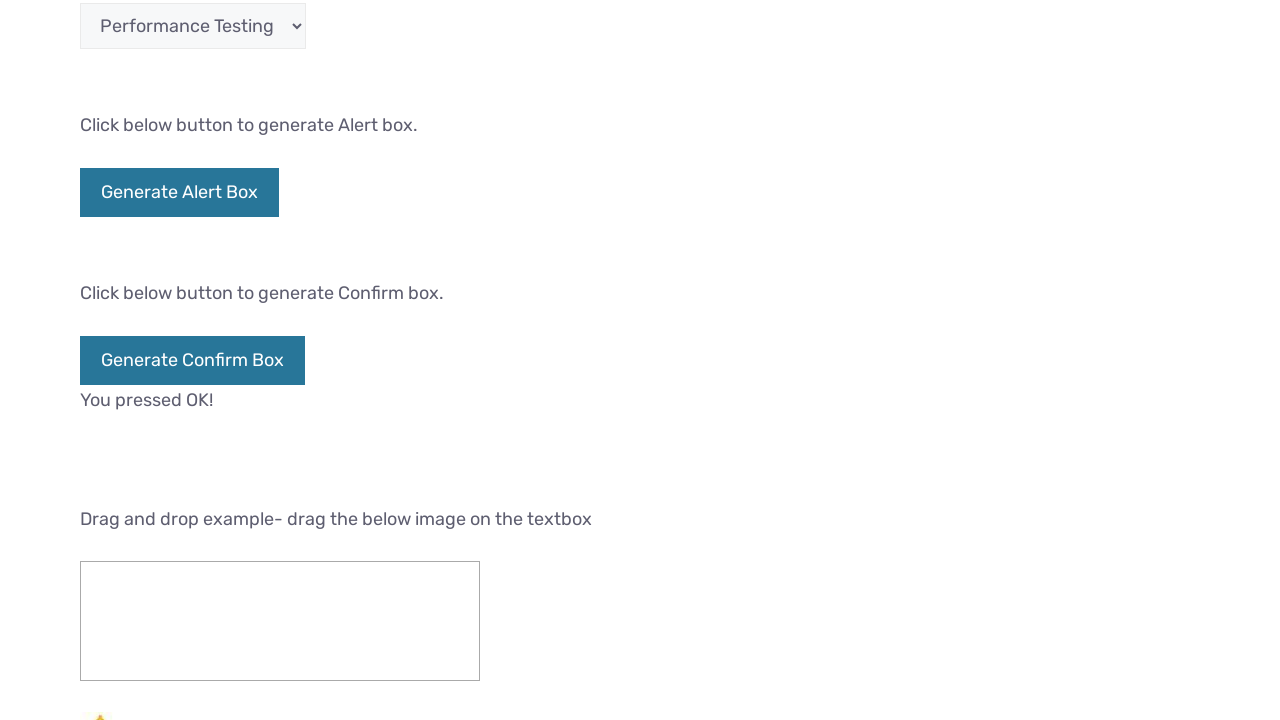

Dismissed confirm dialog
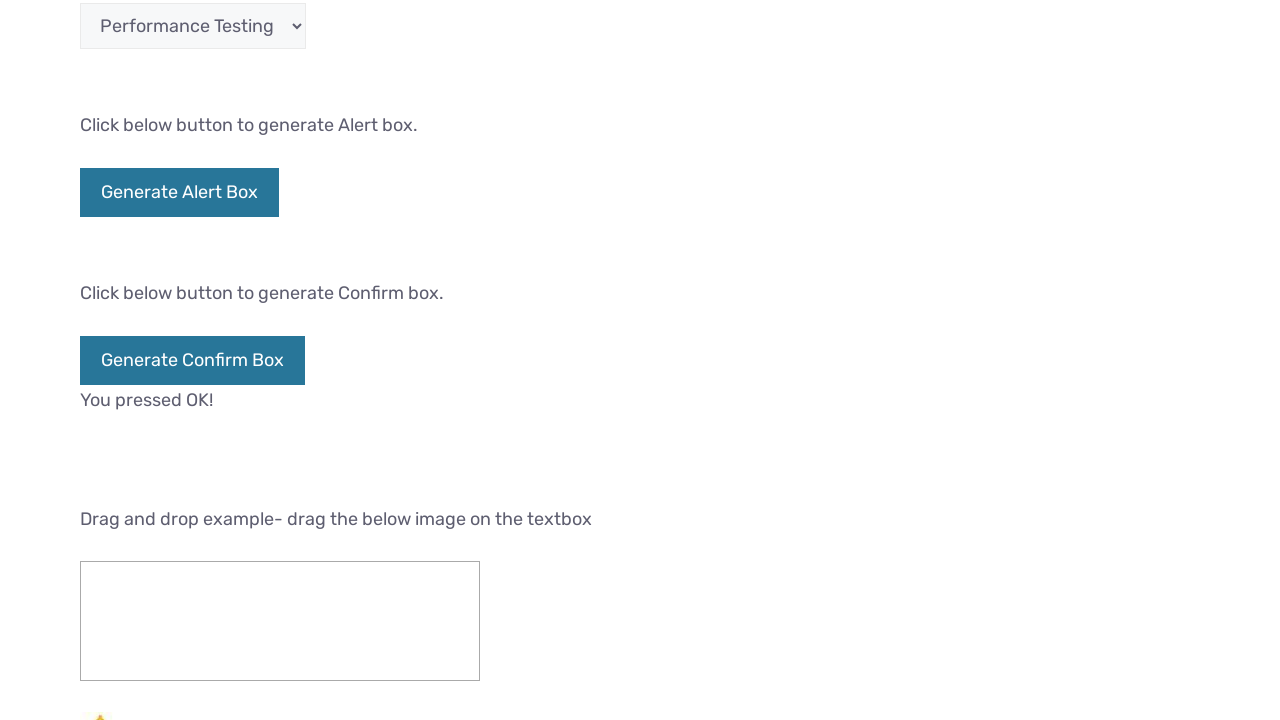

Located source element for drag and drop
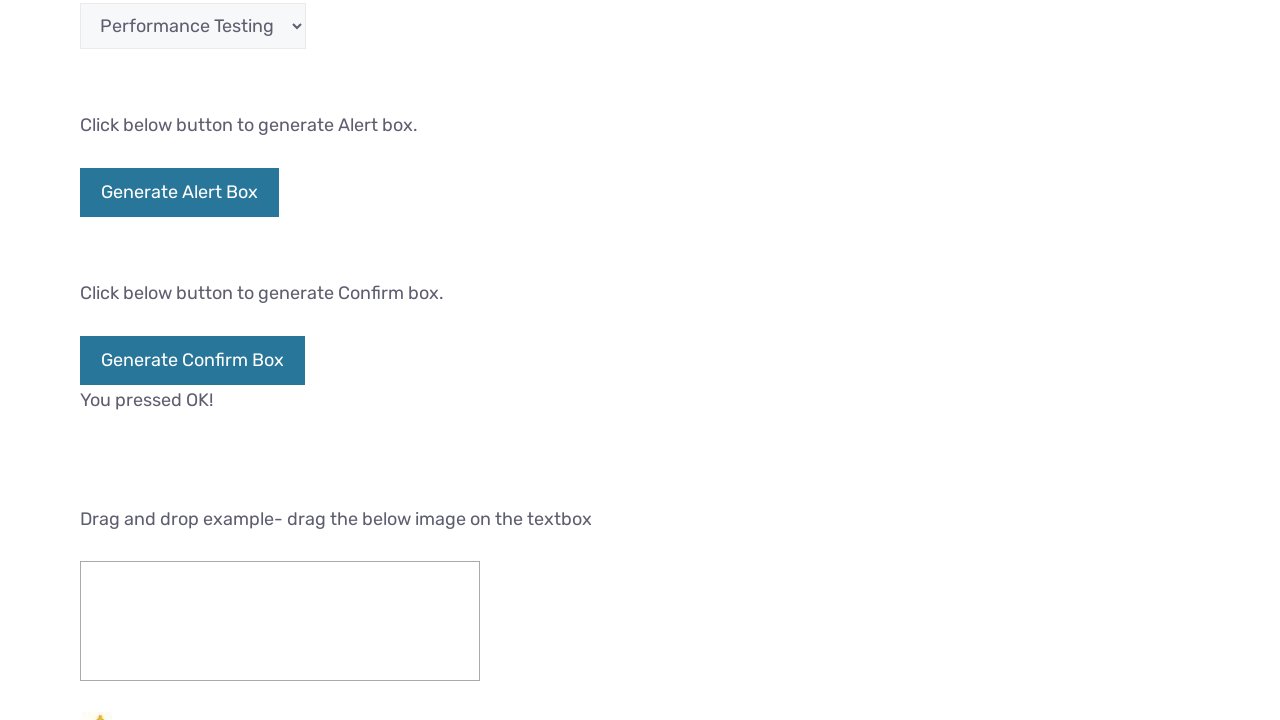

Located target element for drag and drop
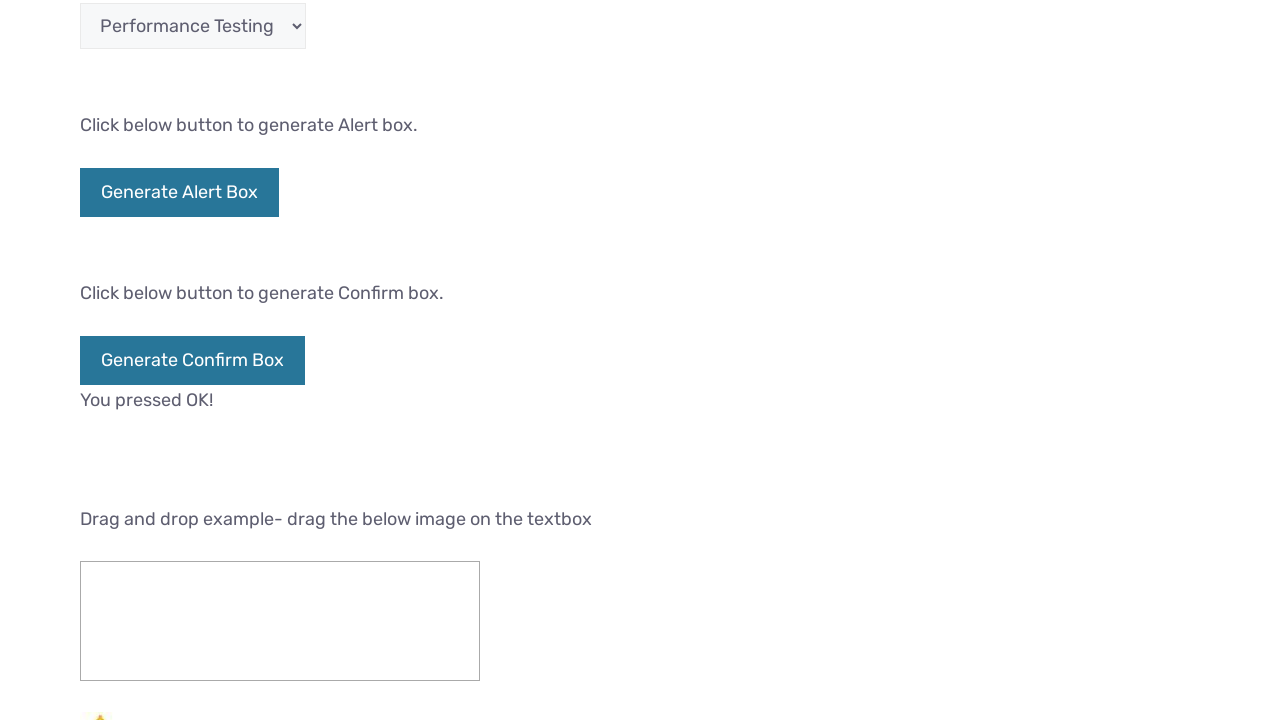

Dragged and dropped image to target div at (280, 573)
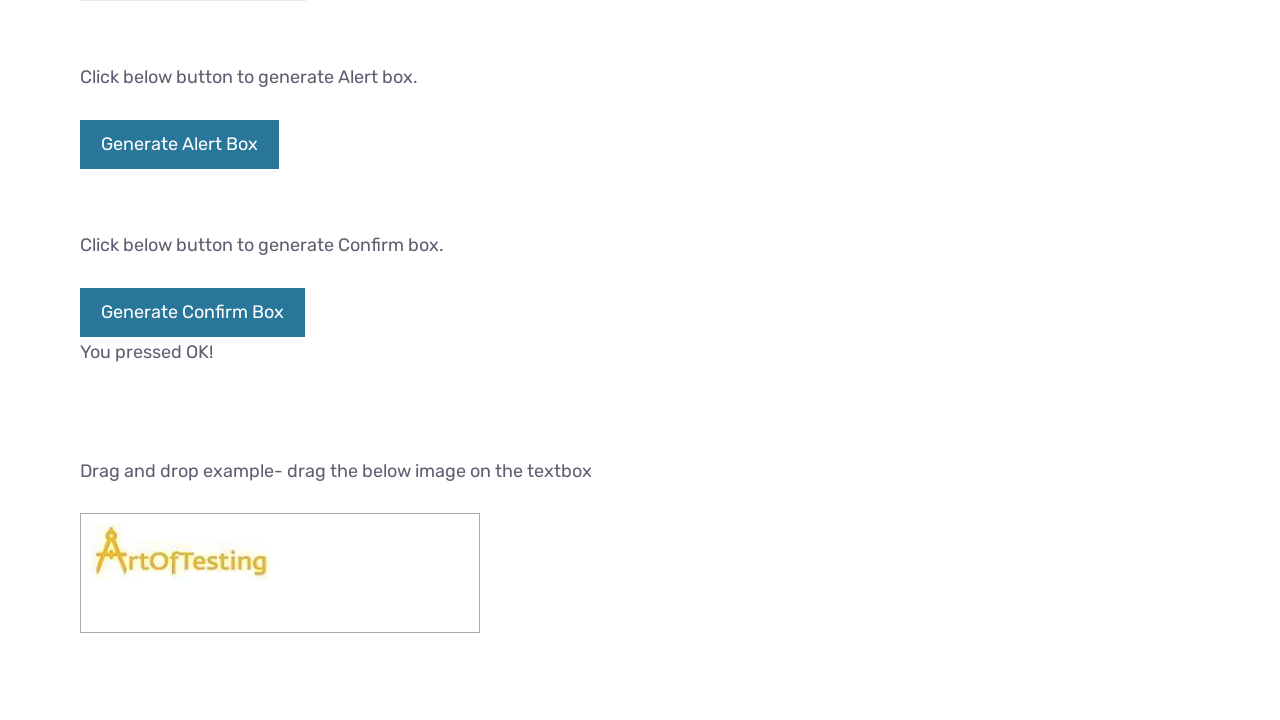

Verified page heading is displayed
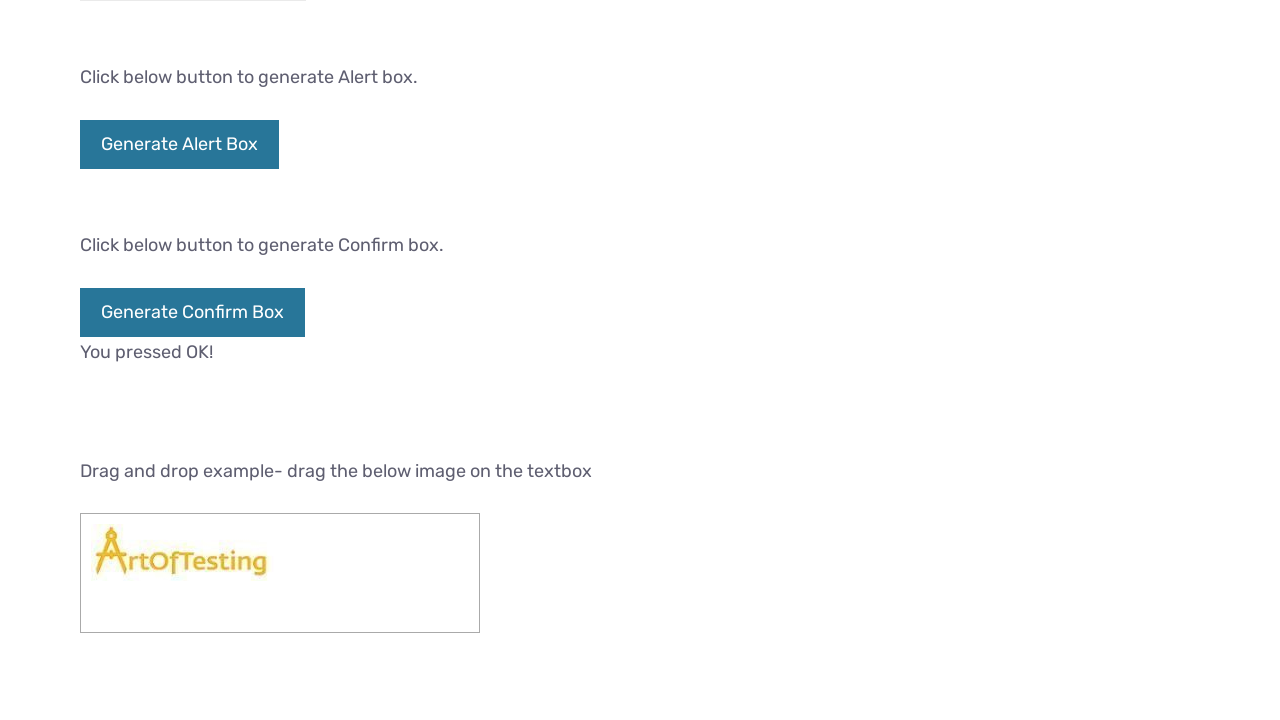

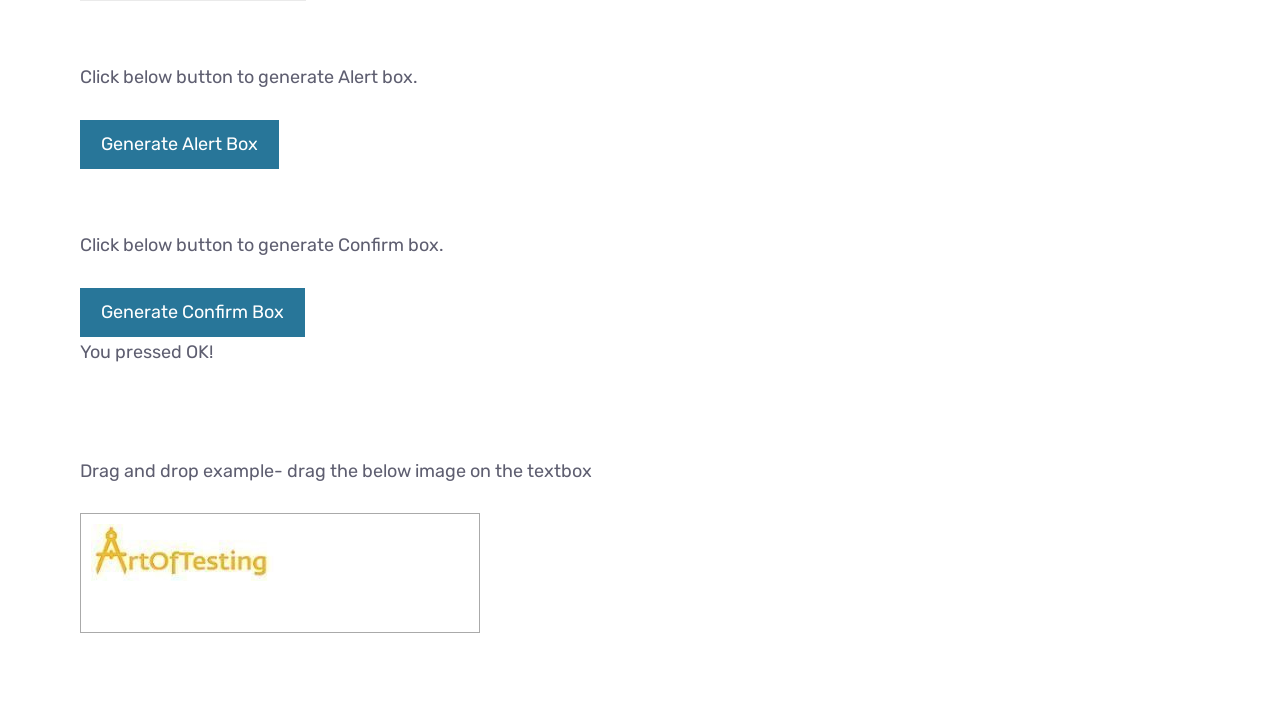